Tests drag and drop functionality on a price range slider by dragging the slider handle horizontally

Starting URL: https://www.jqueryscript.net/demo/Price-Range-Slider-jQuery-UI/

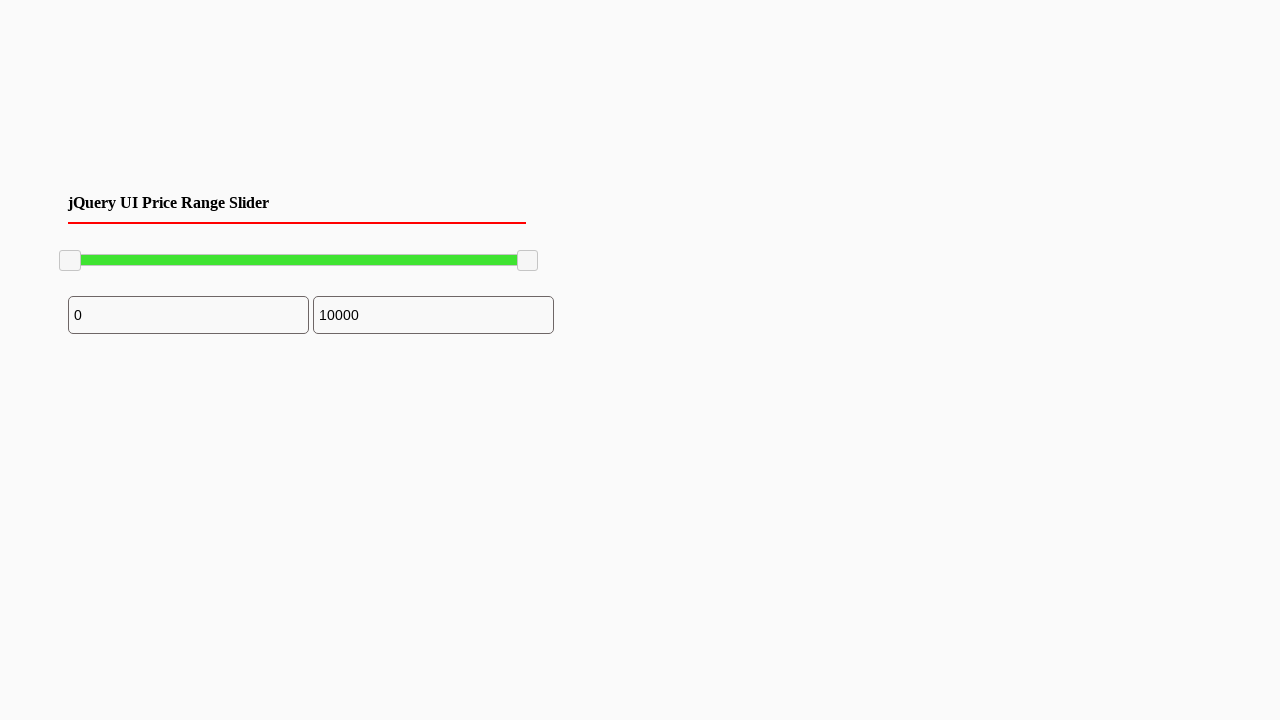

Located the first slider handle element
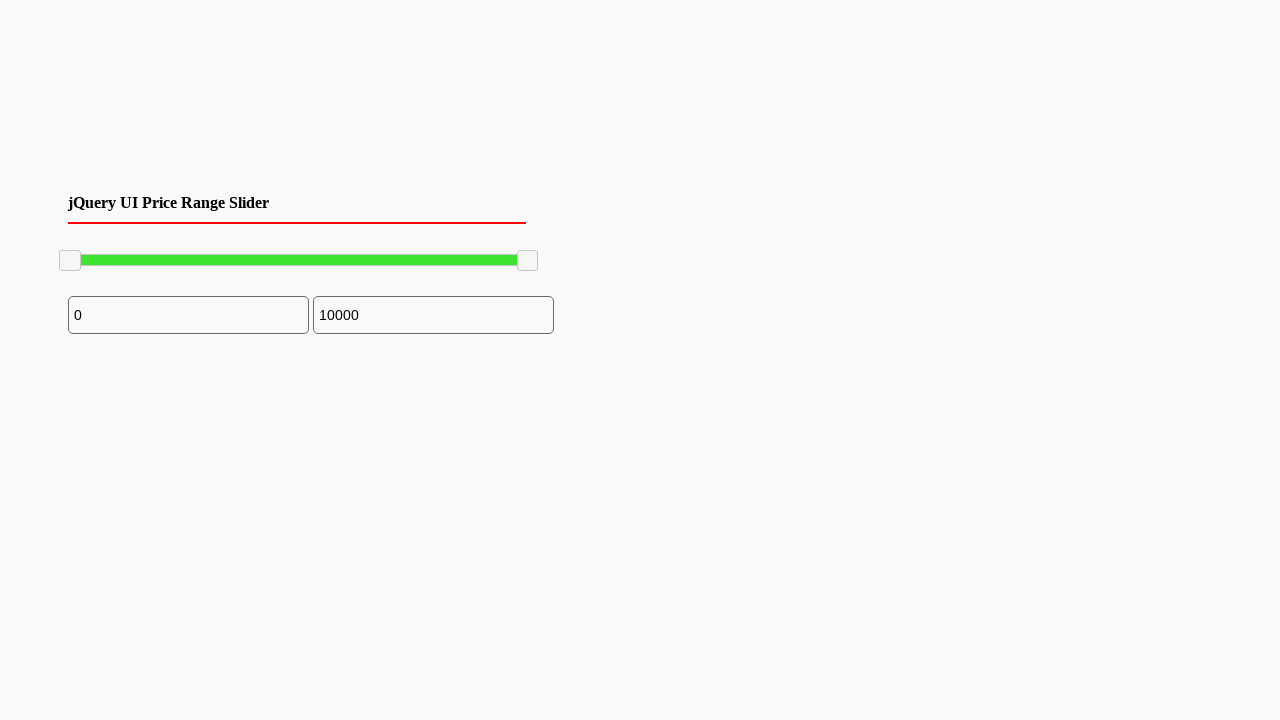

Retrieved bounding box of slider handle
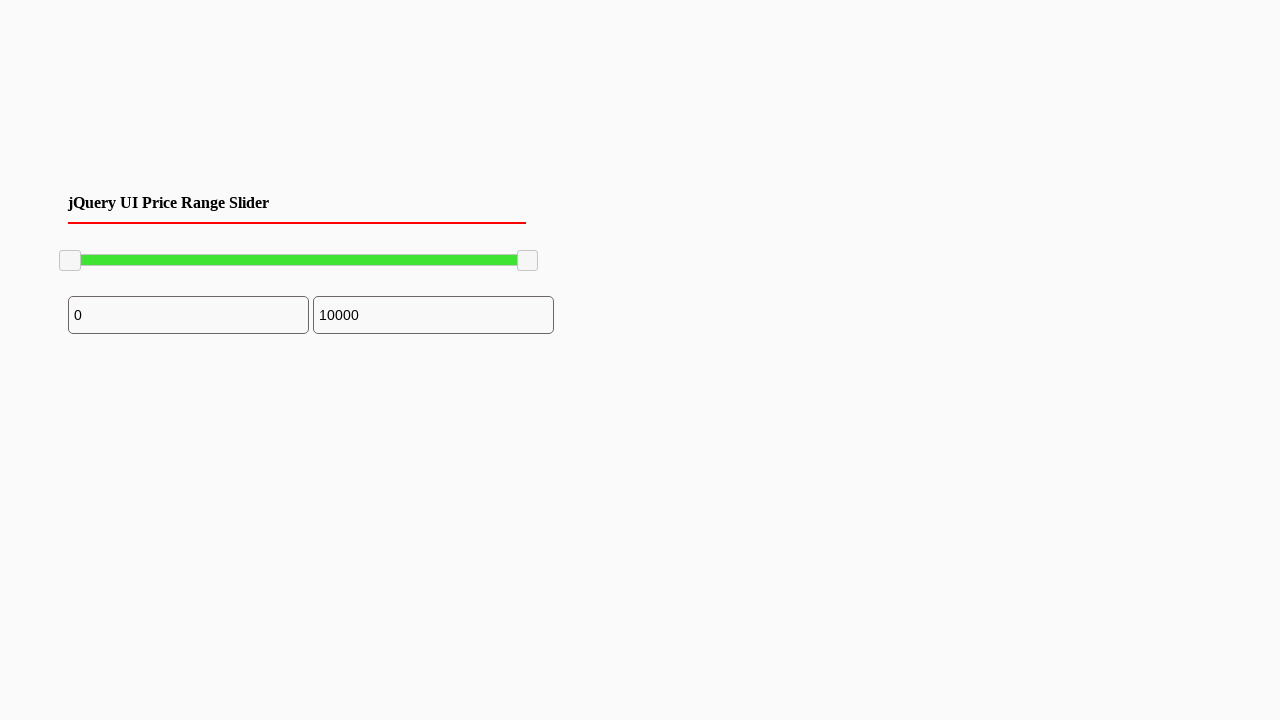

Moved mouse to center of slider handle at (70, 261)
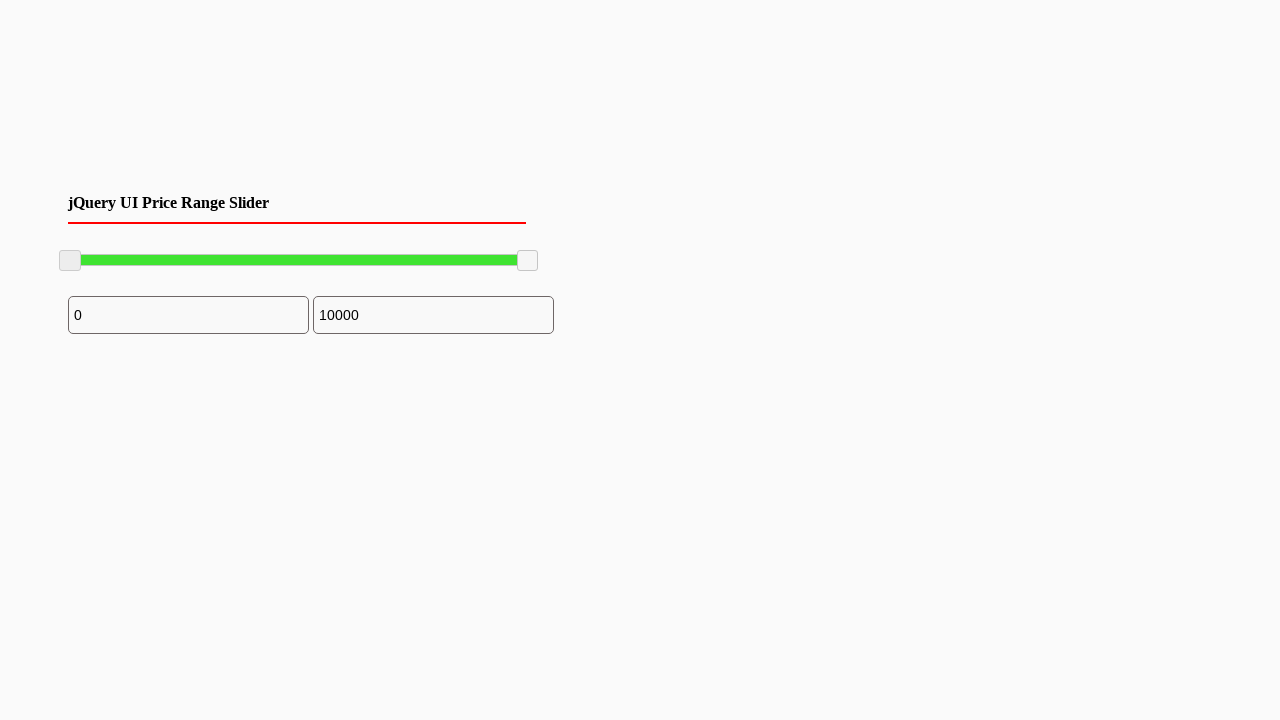

Pressed mouse button down on slider handle at (70, 261)
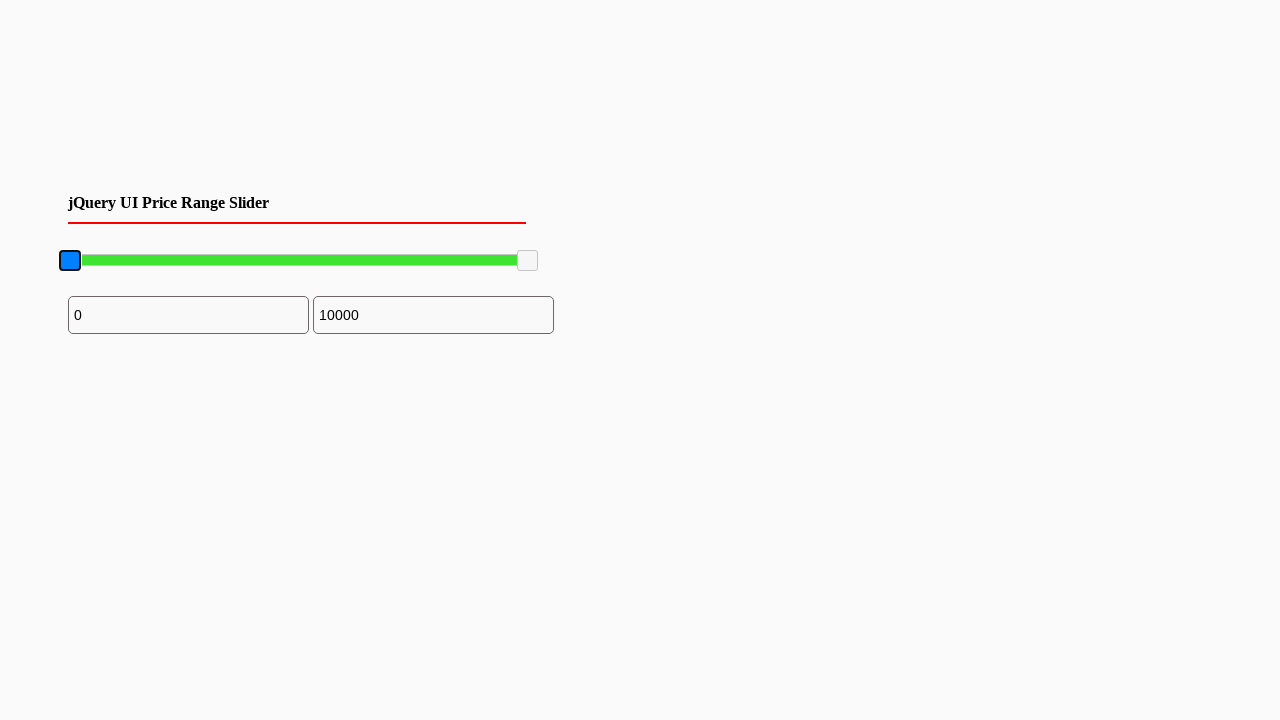

Dragged slider handle 140 pixels to the right at (210, 261)
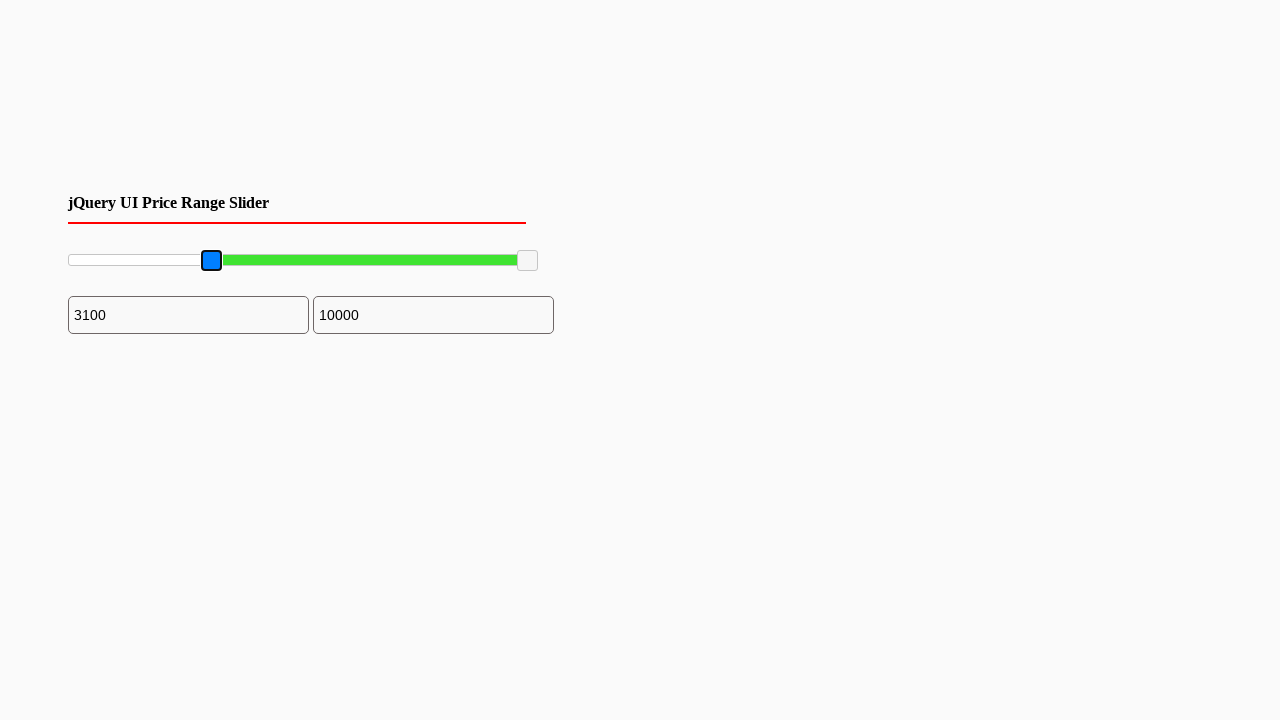

Released mouse button to complete drag and drop at (210, 261)
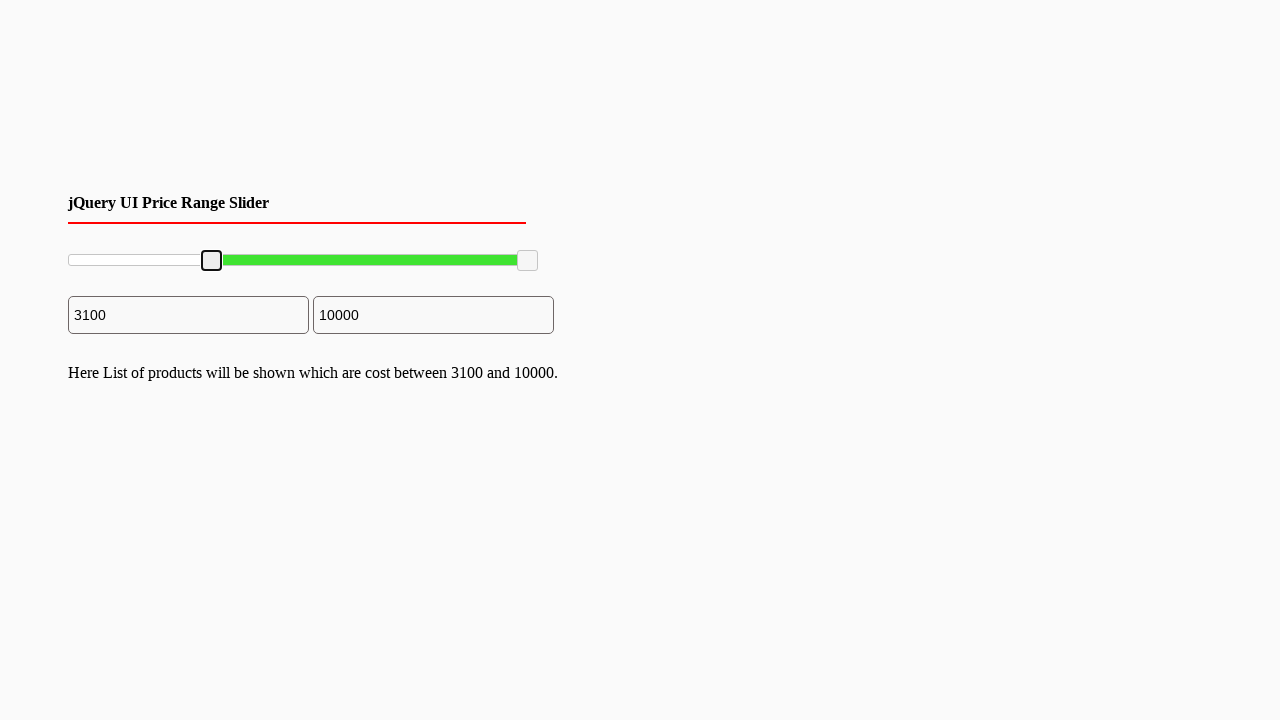

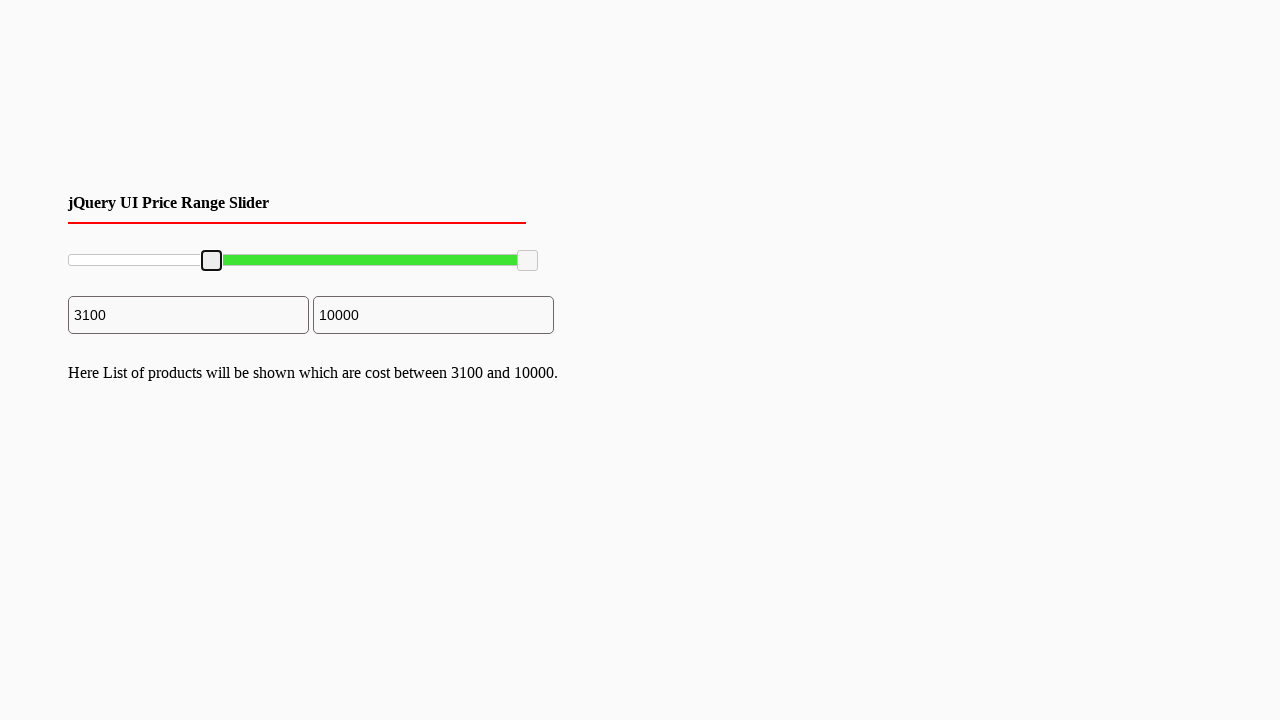